Tests drag and drop functionality on jQuery UI demo page by dragging an element and dropping it onto a target area

Starting URL: https://jqueryui.com/droppable/

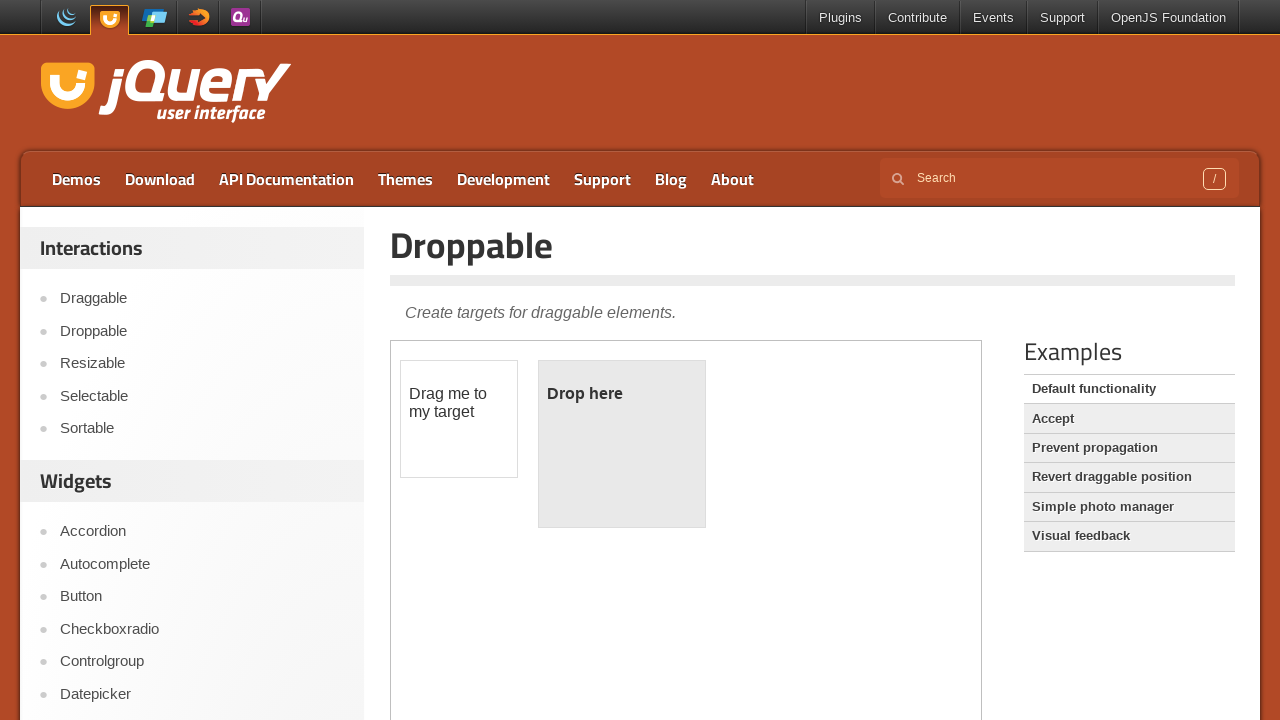

Navigated to jQuery UI droppable demo page
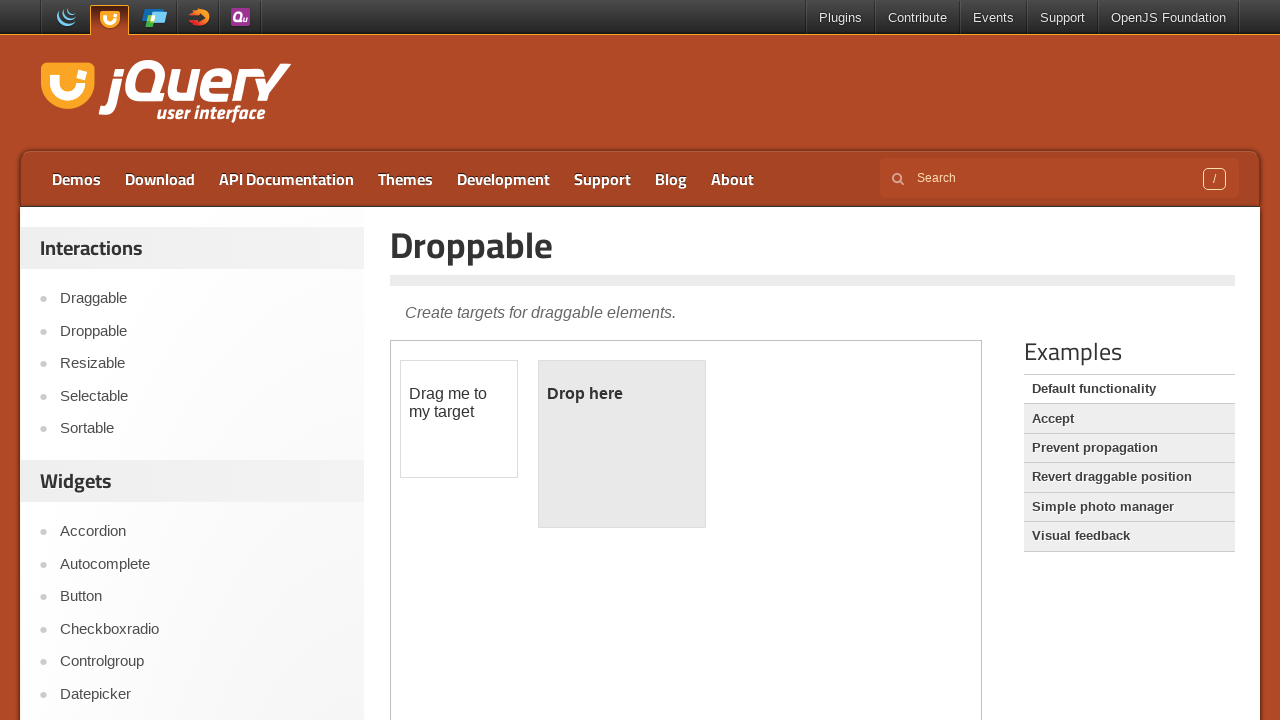

Located the iframe containing draggable and droppable elements
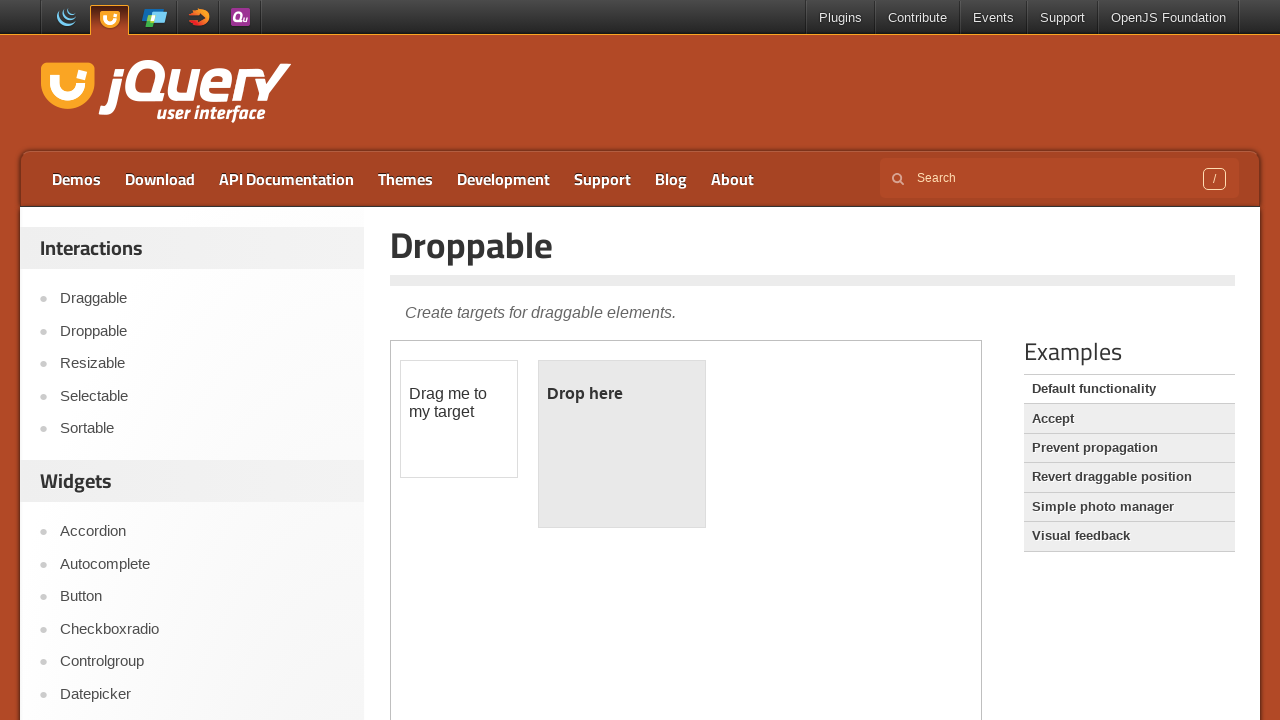

Located the draggable element
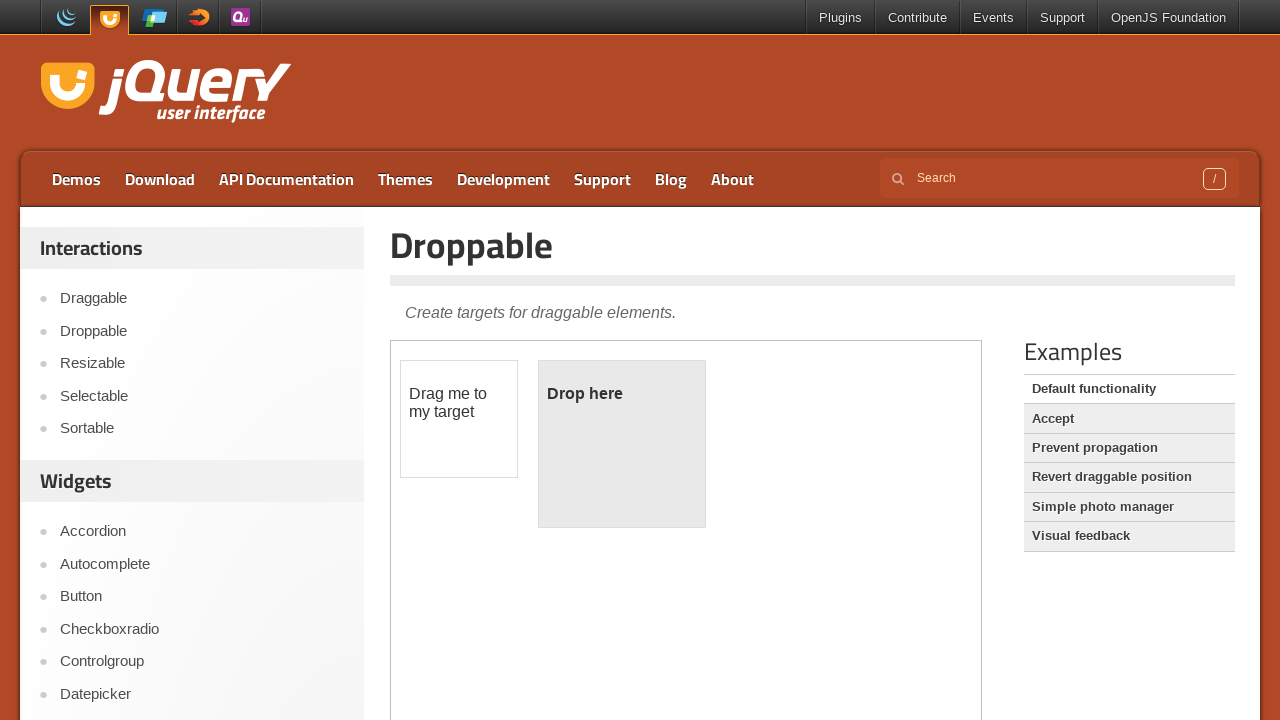

Located the droppable target element
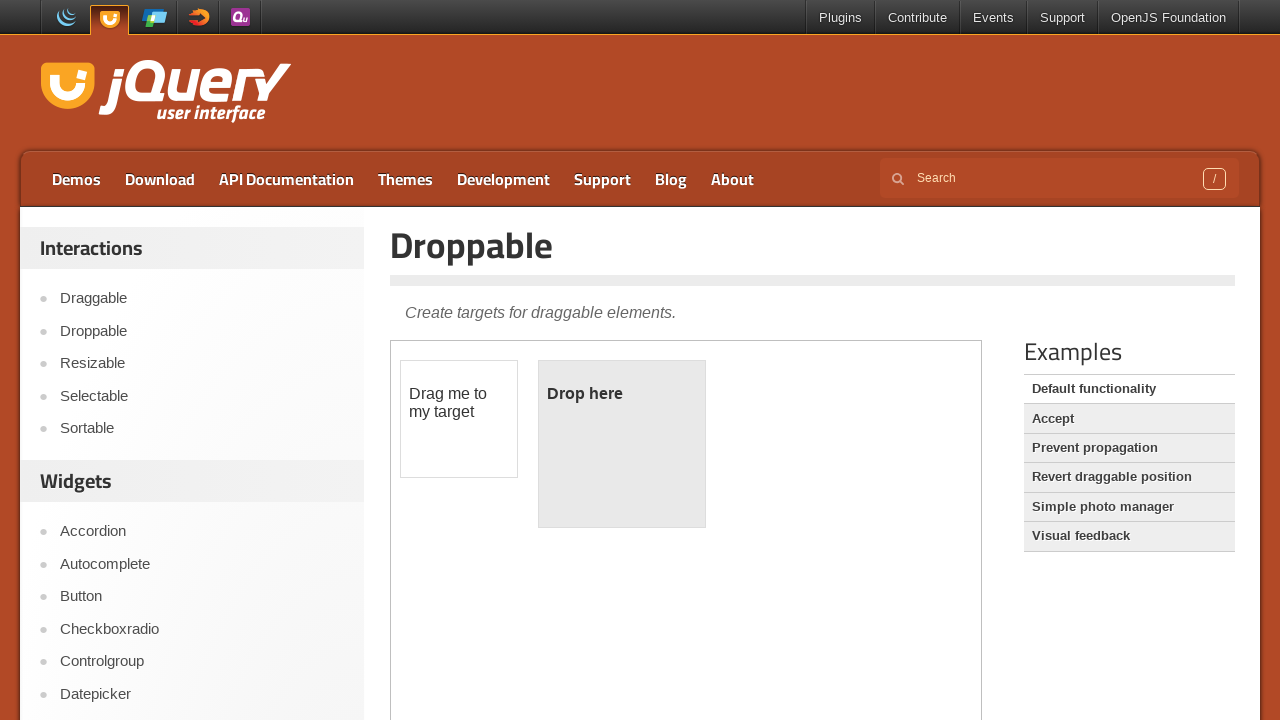

Performed drag and drop action from draggable element to droppable target at (622, 444)
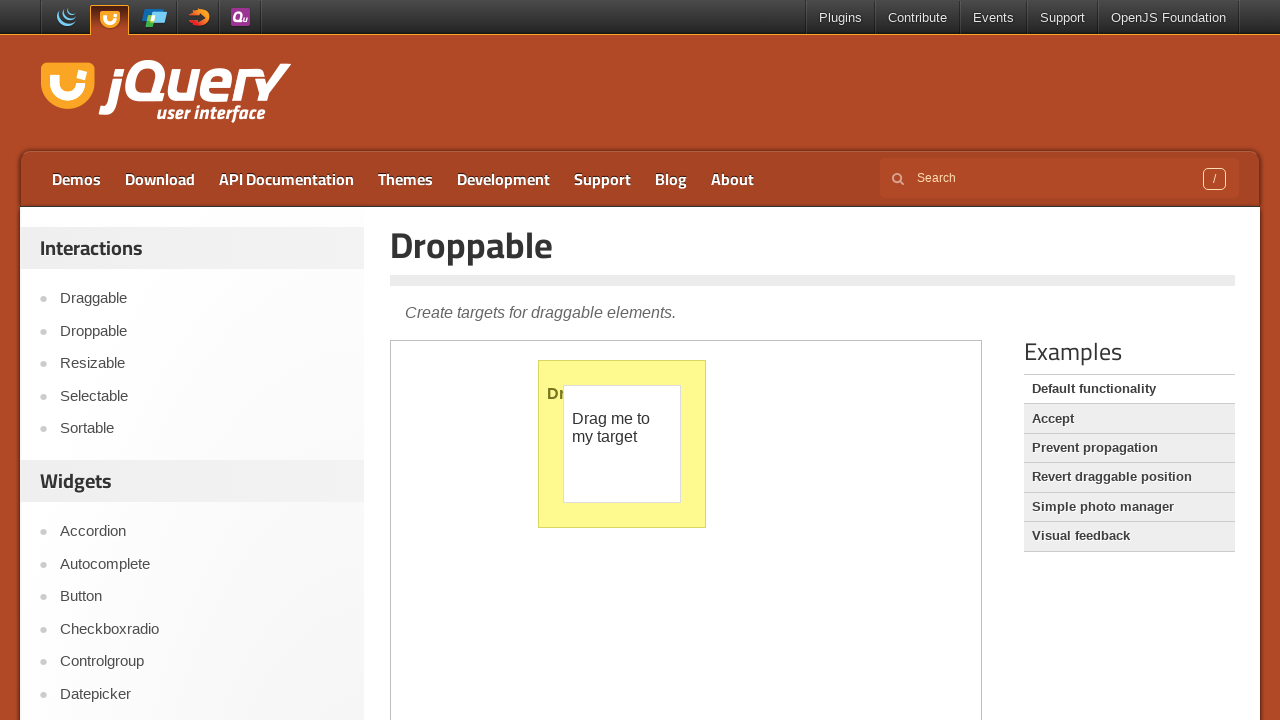

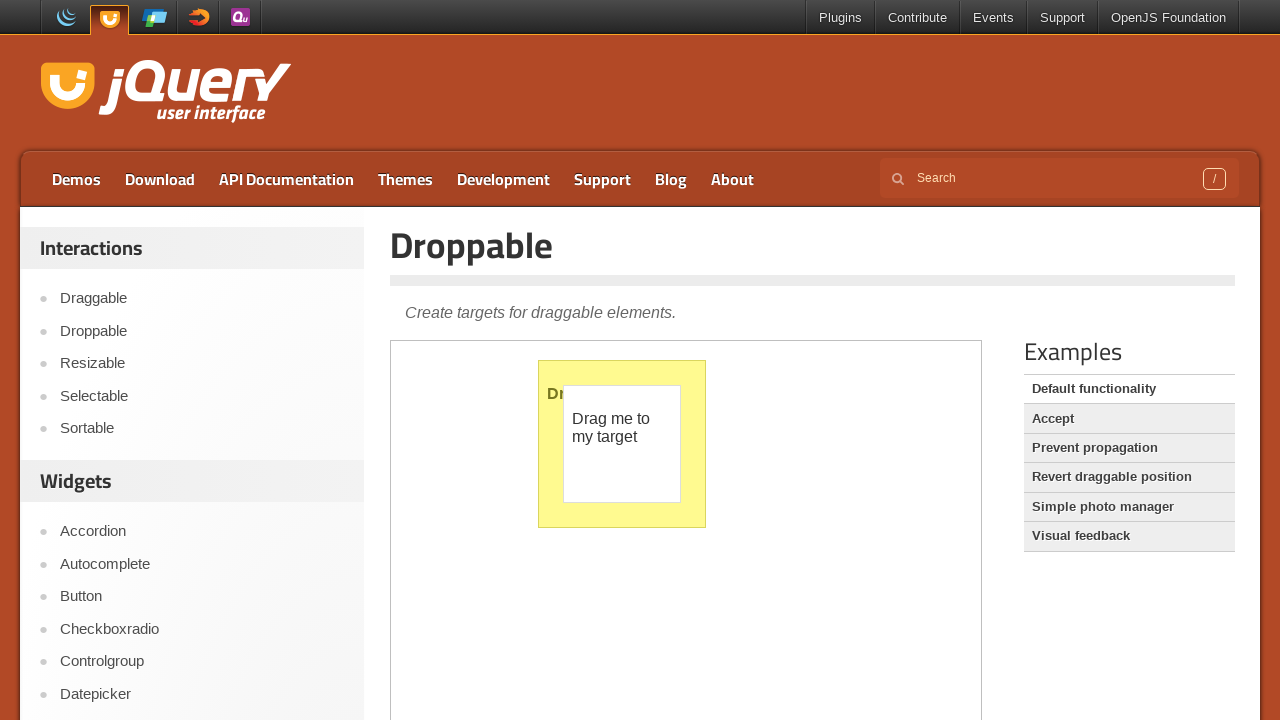